Navigates to multiple e-commerce websites (Lulu and Georgia, Wayfair, Walmart, West Elm) and verifies that each page loads by checking the page title.

Starting URL: https://www.luluandgeorgia.com/

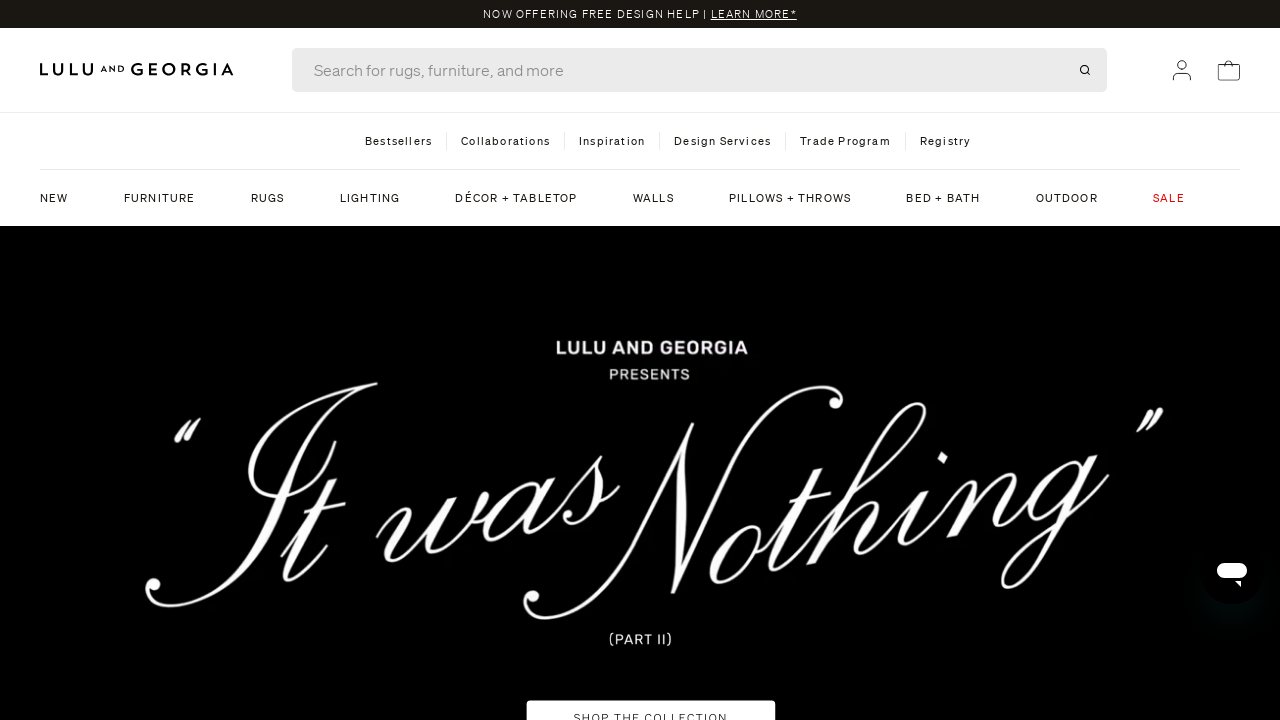

Waited for Lulu and Georgia page to load (domcontentloaded)
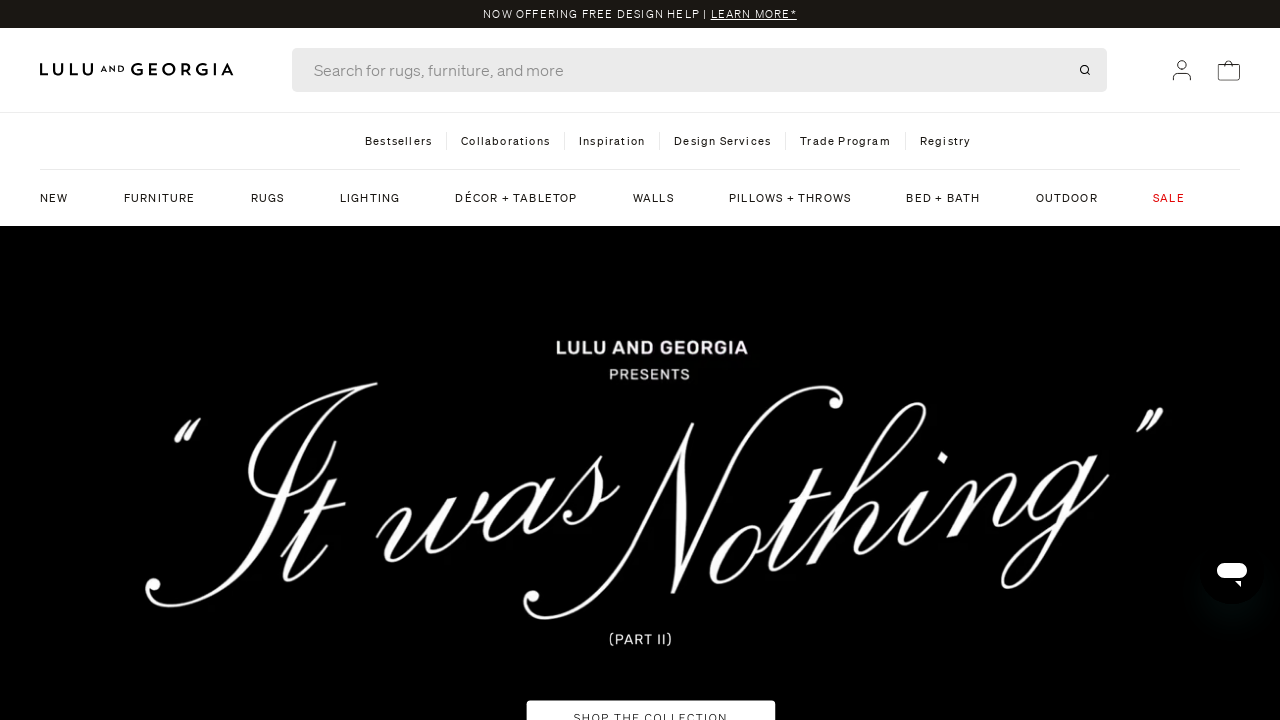

Captured page title from Lulu and Georgia: Lulu and Georgia
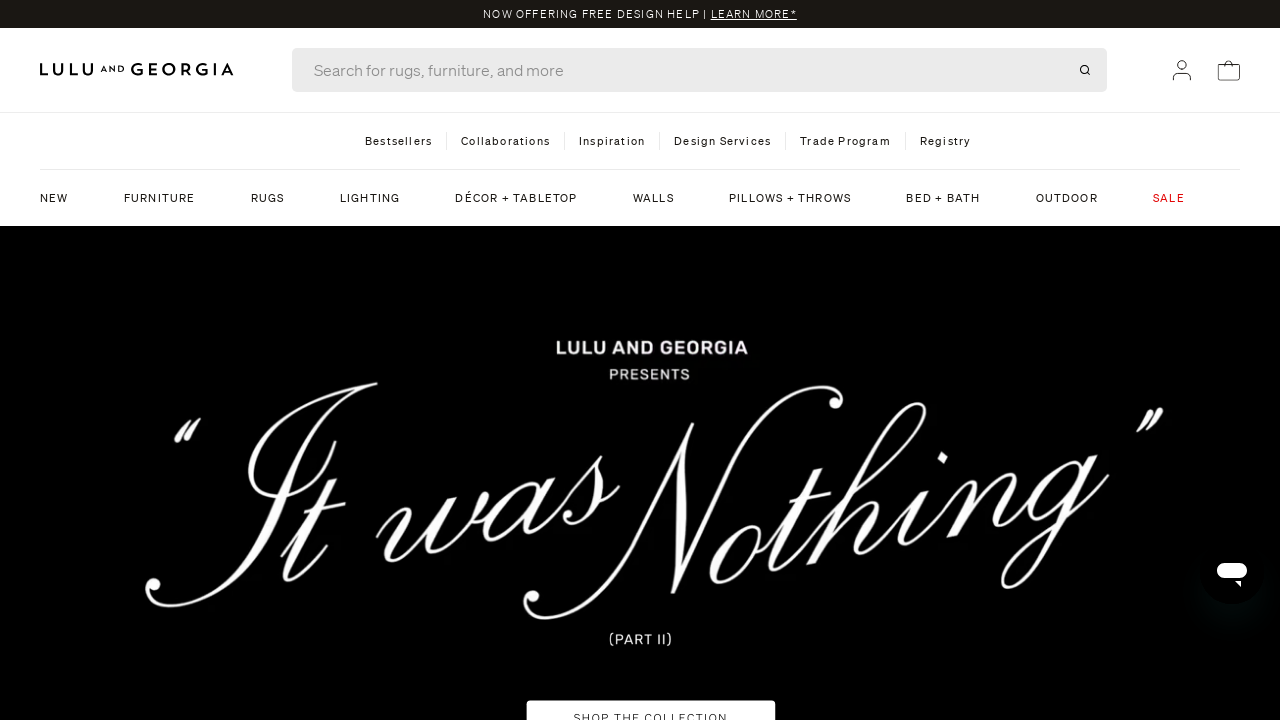

Navigated to Wayfair website
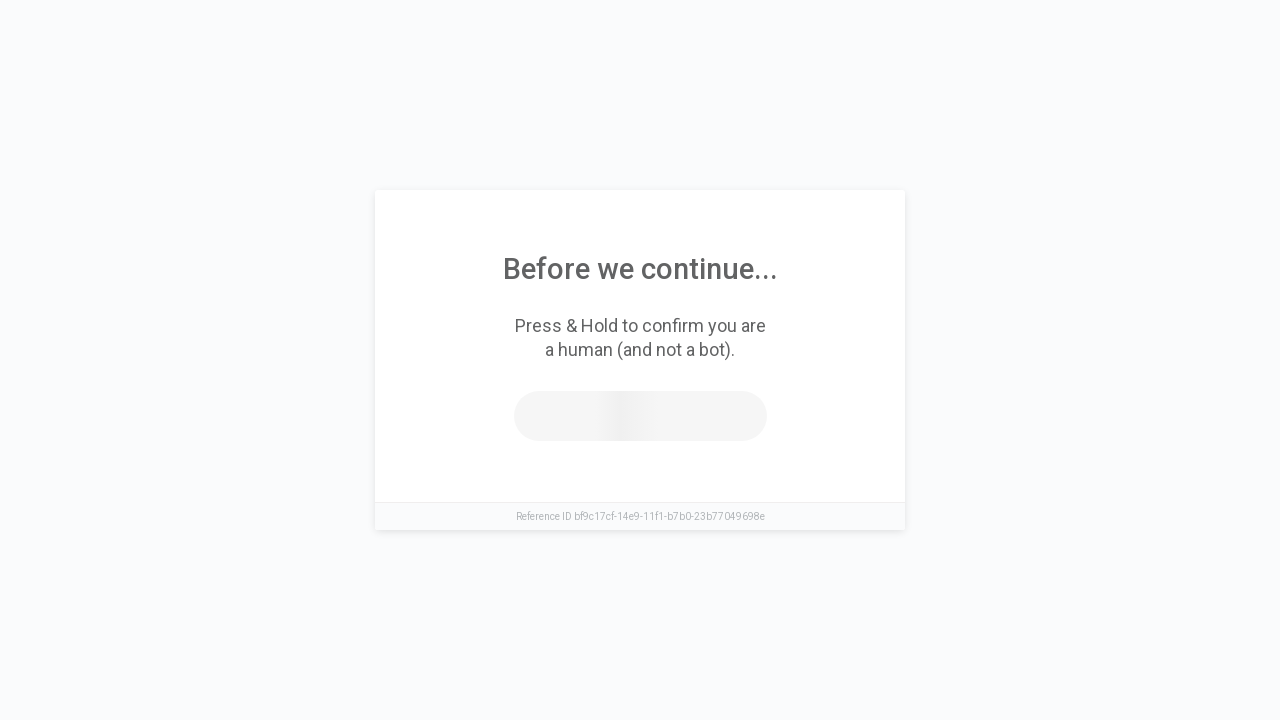

Waited for Wayfair page to load (domcontentloaded)
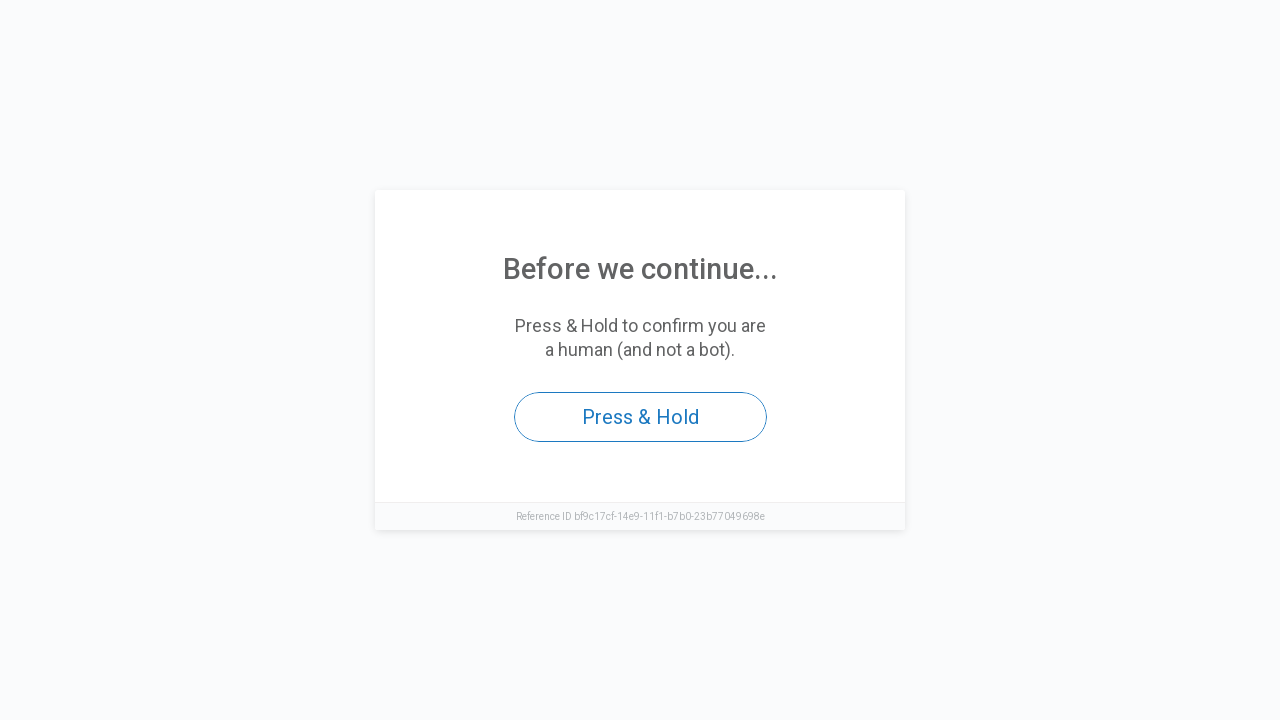

Captured page title from Wayfair: Access to this page has been denied
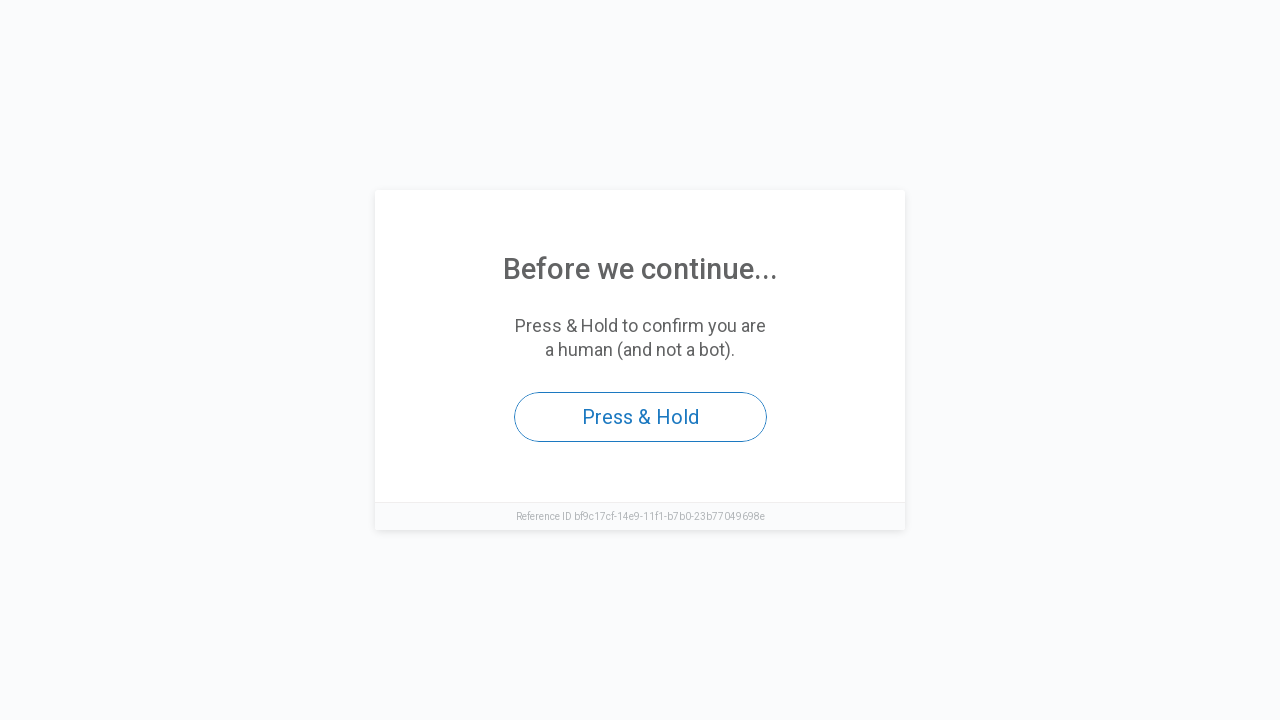

Navigated to Walmart website
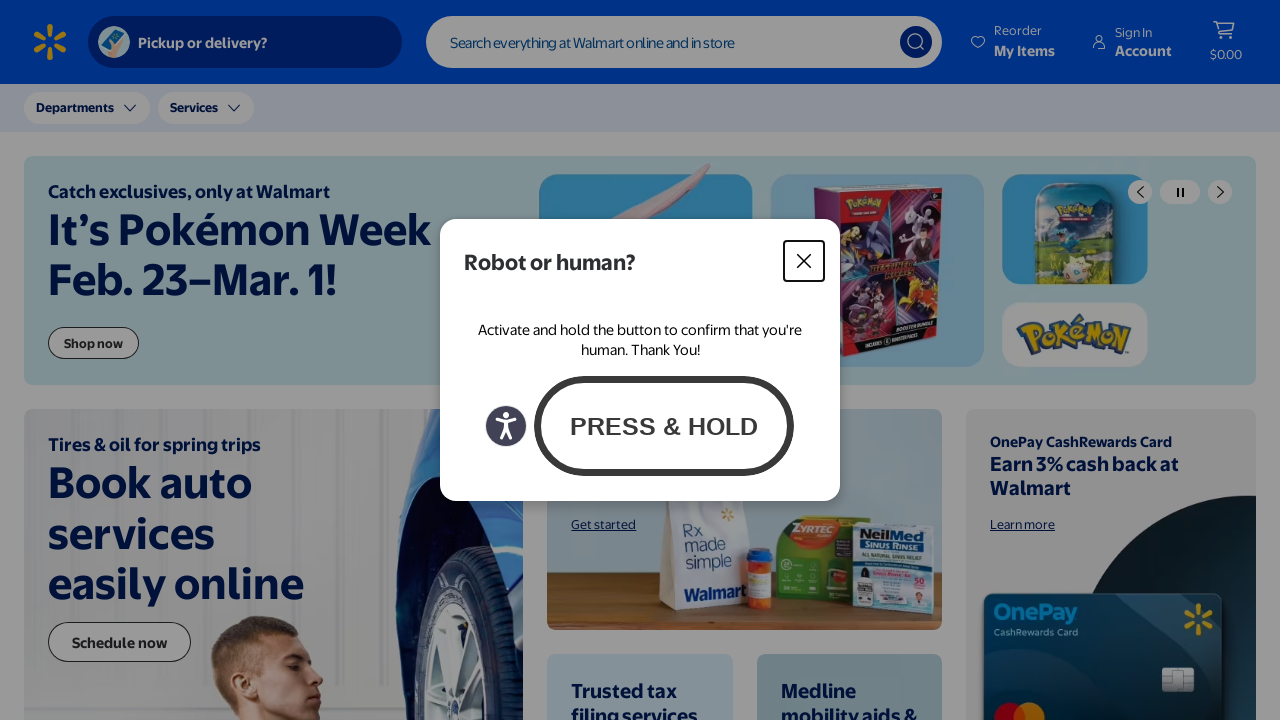

Waited for Walmart page to load (domcontentloaded)
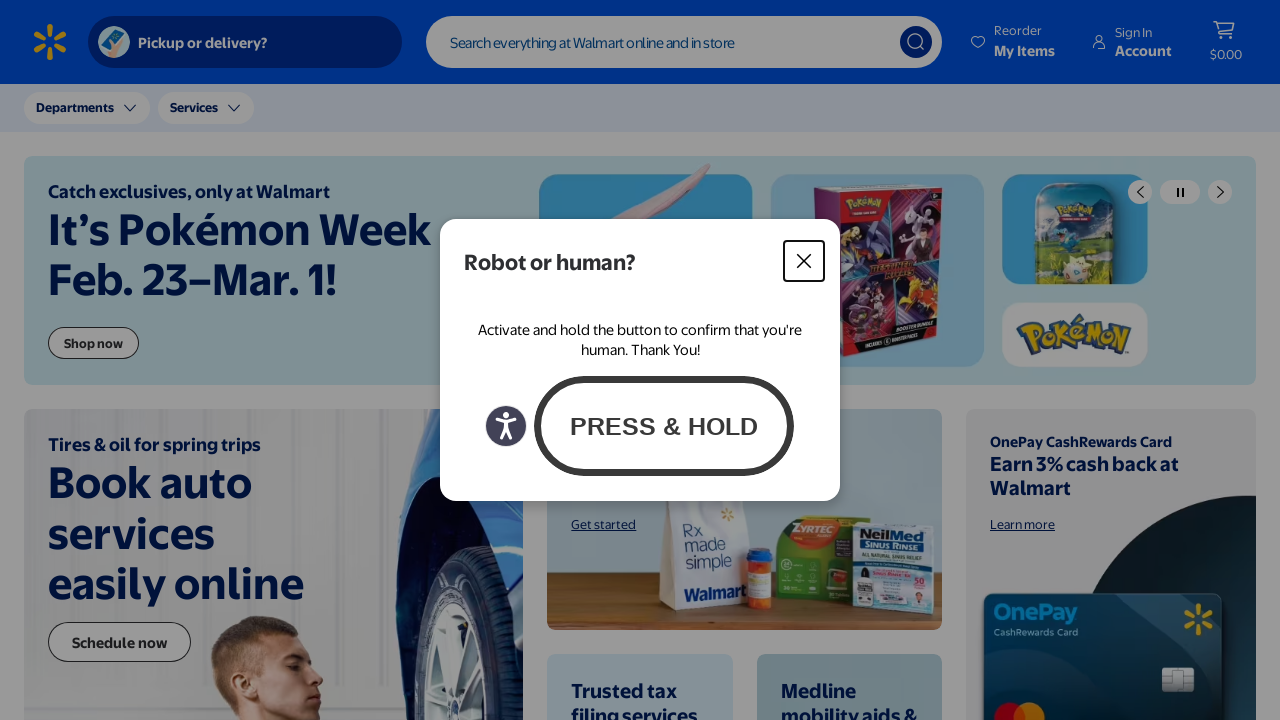

Captured page title from Walmart: Walmart | Save Money. Live better.
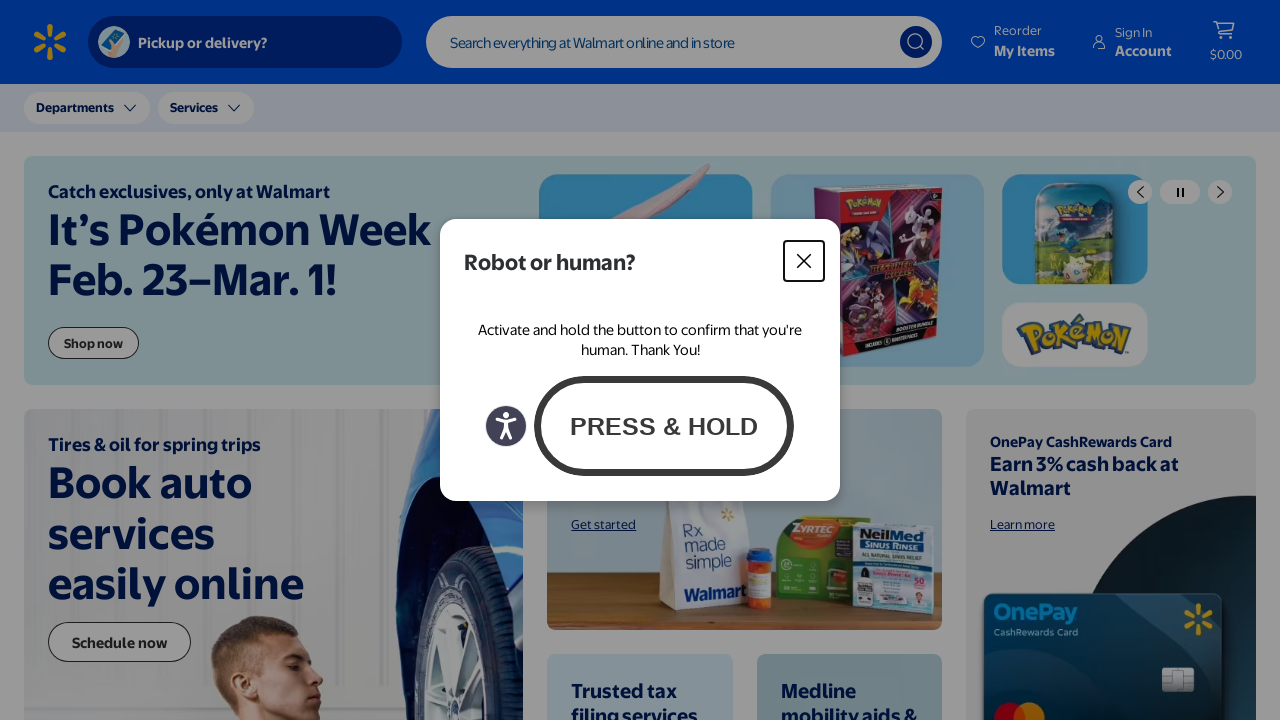

Navigated to West Elm website
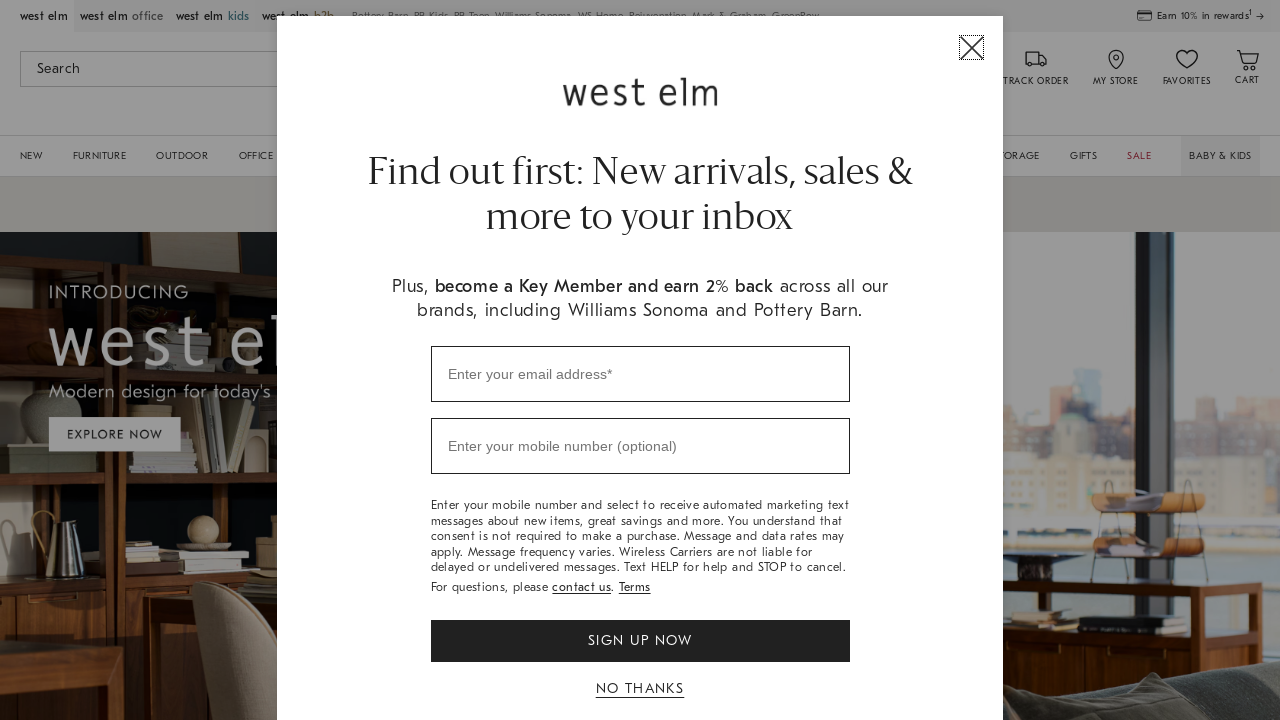

Waited for West Elm page to load (domcontentloaded)
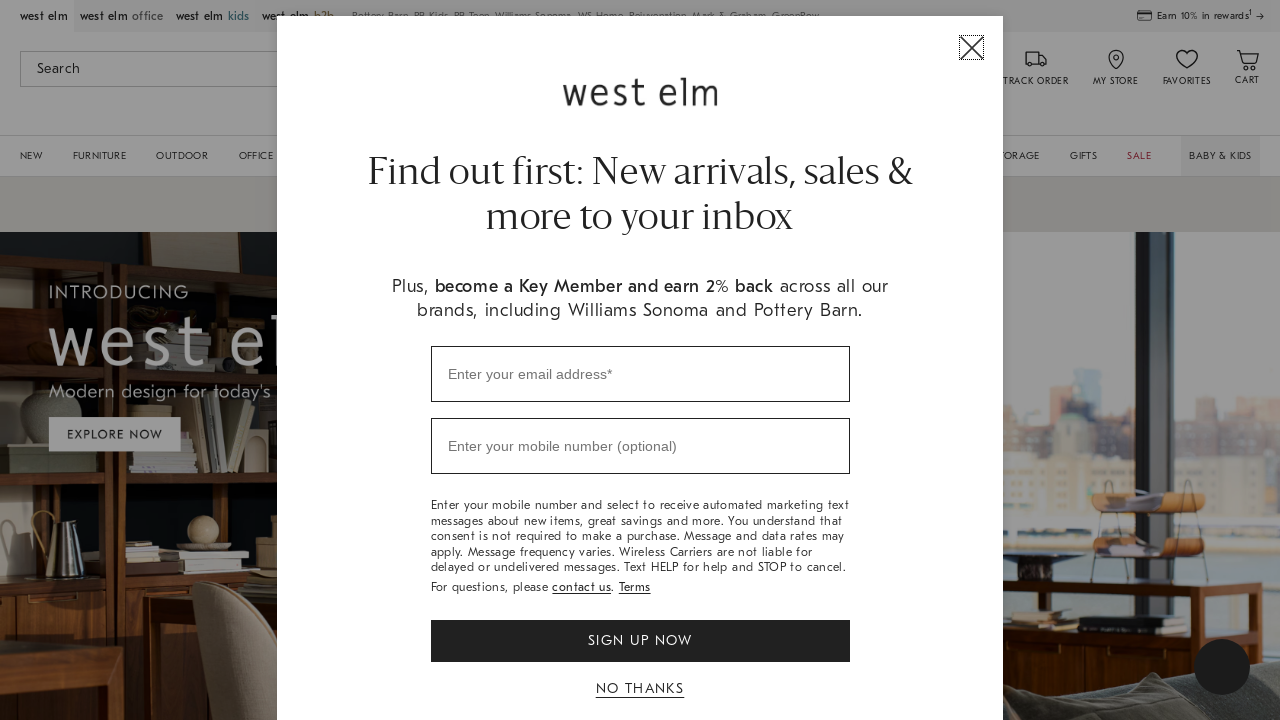

Captured page title from West Elm: West Elm: Modern Furniture, Home Decor, Lighting & More
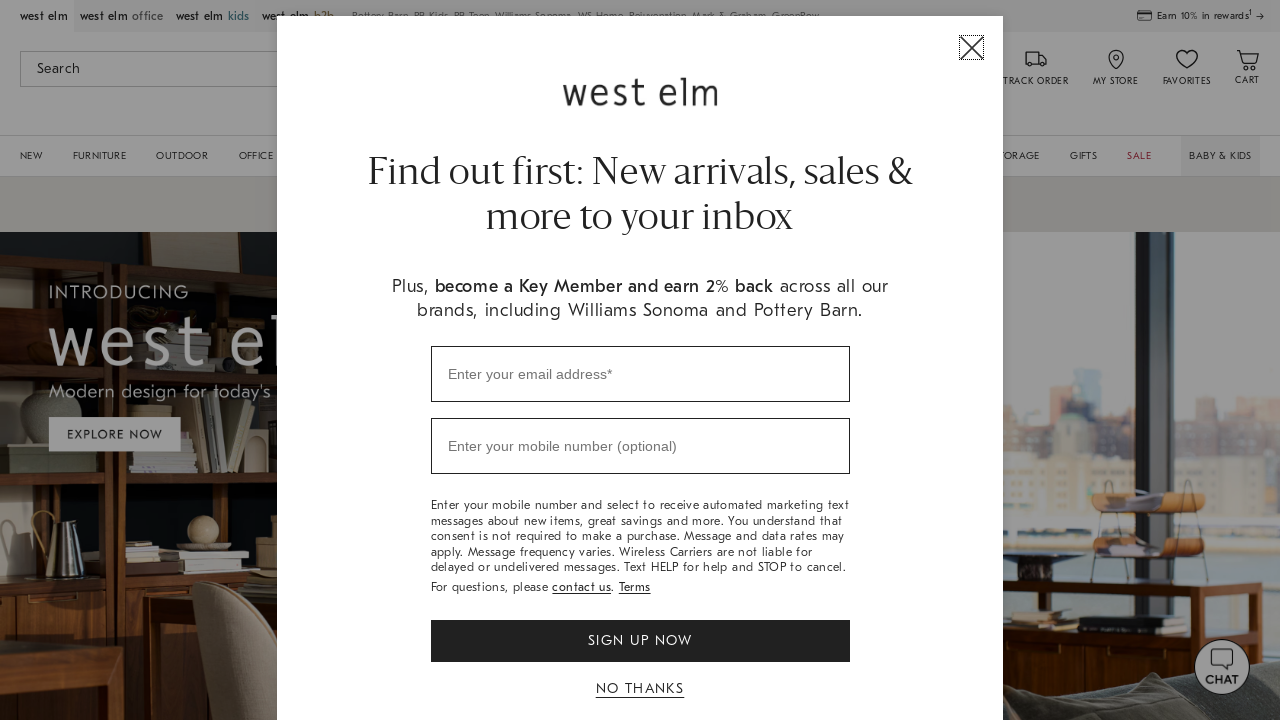

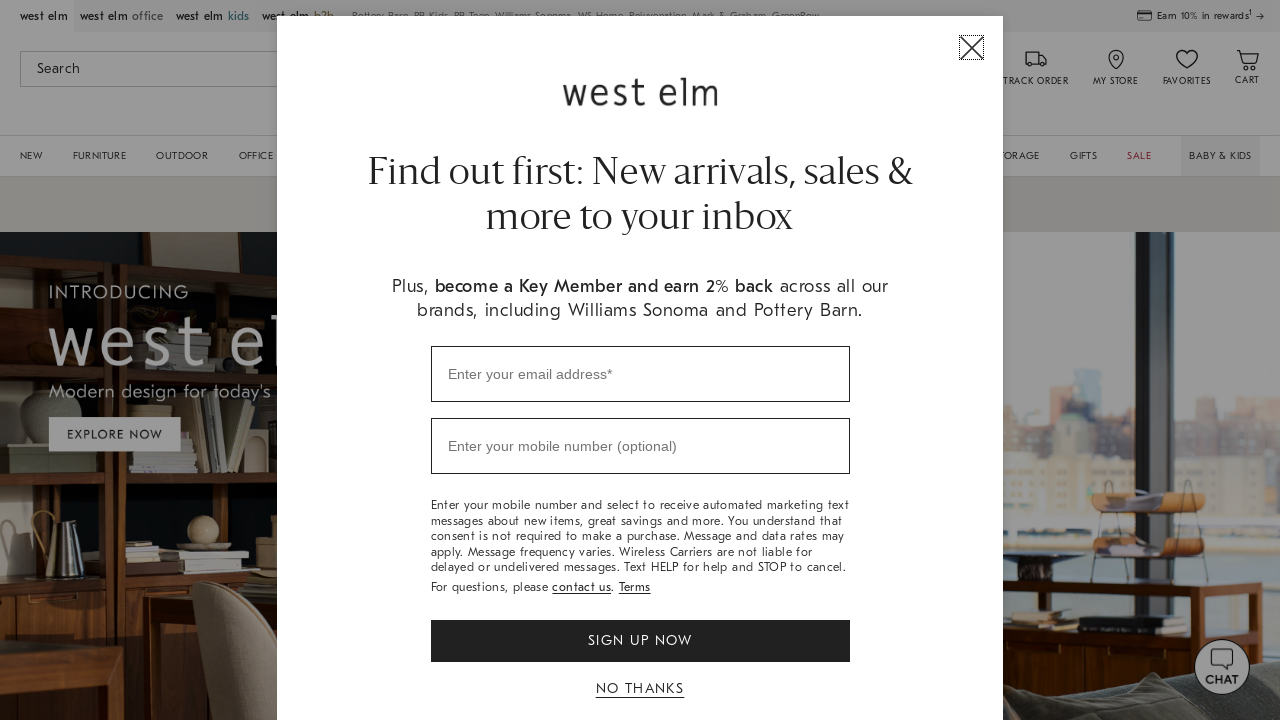